Tests page refresh functionality by navigating to a page and refreshing it to verify timestamp behavior

Starting URL: https://testpages.herokuapp.com/styled/refresh

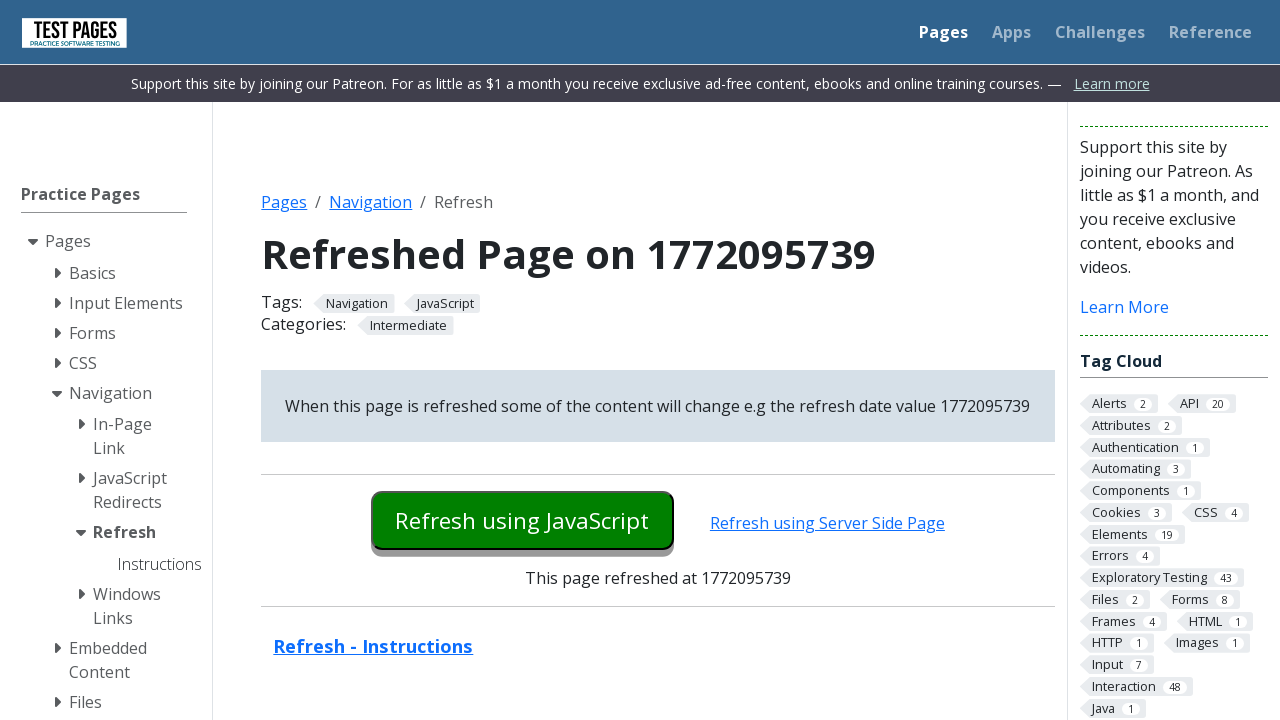

Navigated to refresh test page
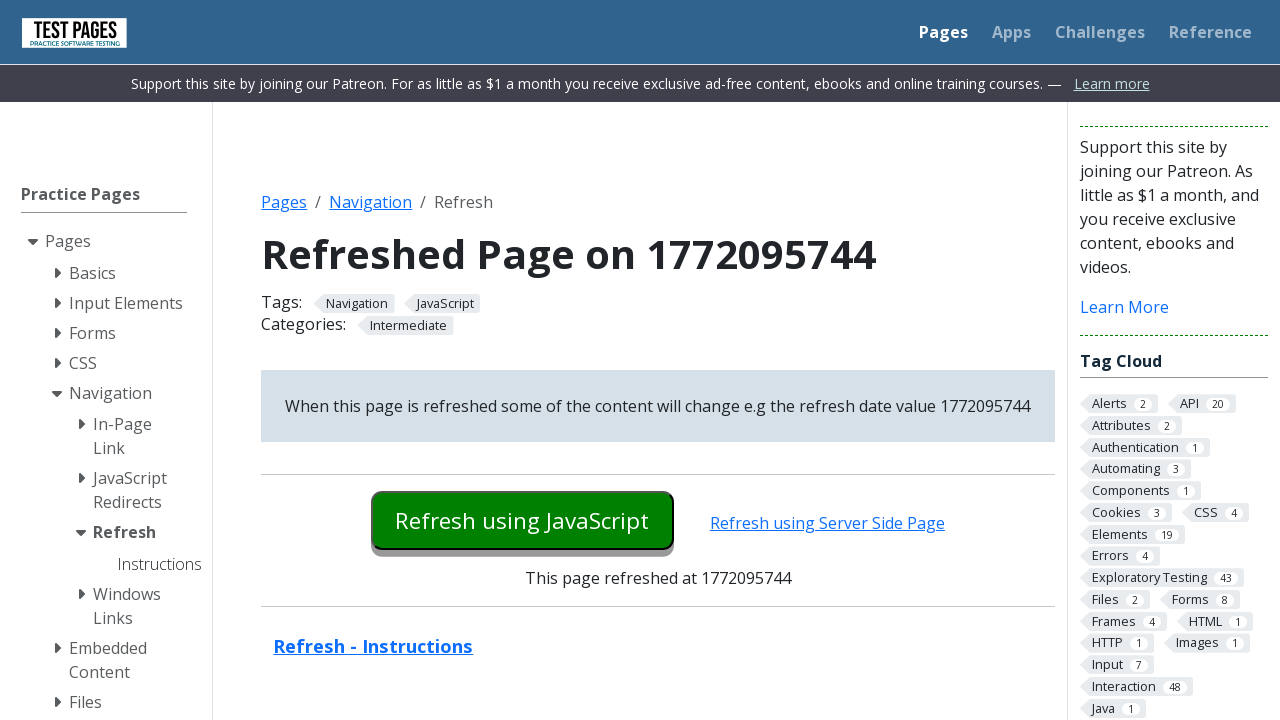

Refreshed the page
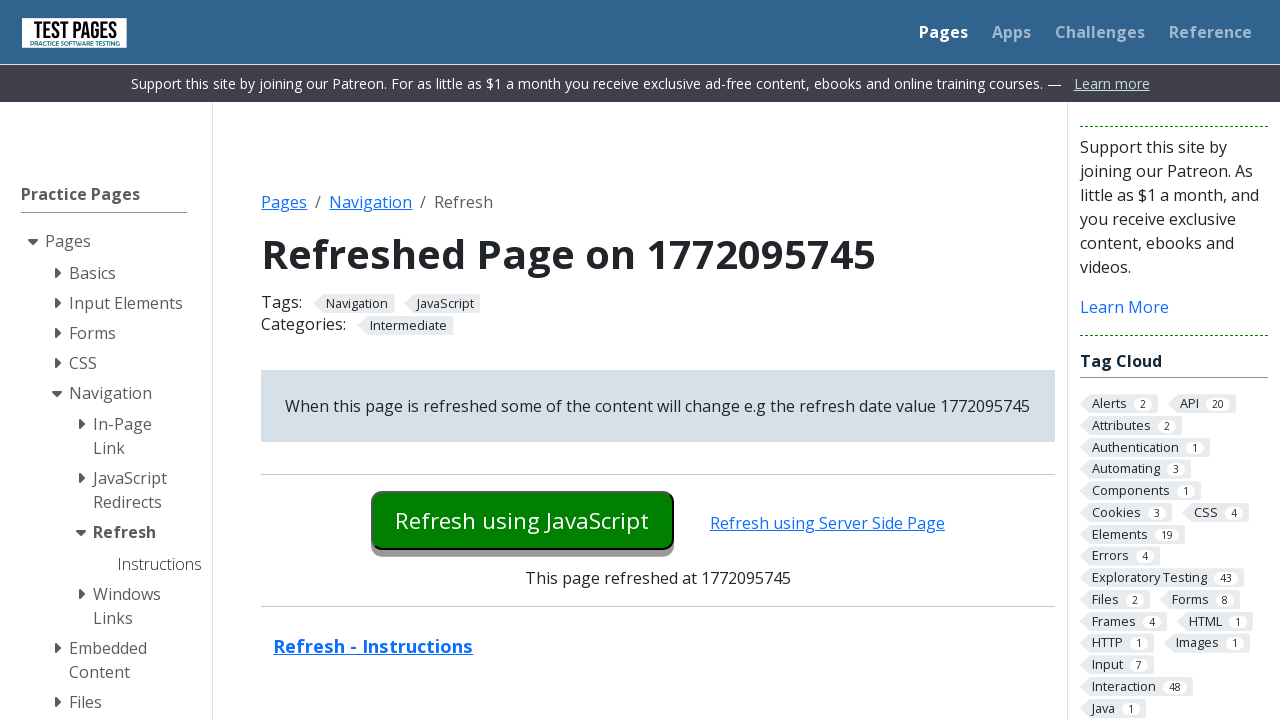

Waited for page to fully reload with network idle
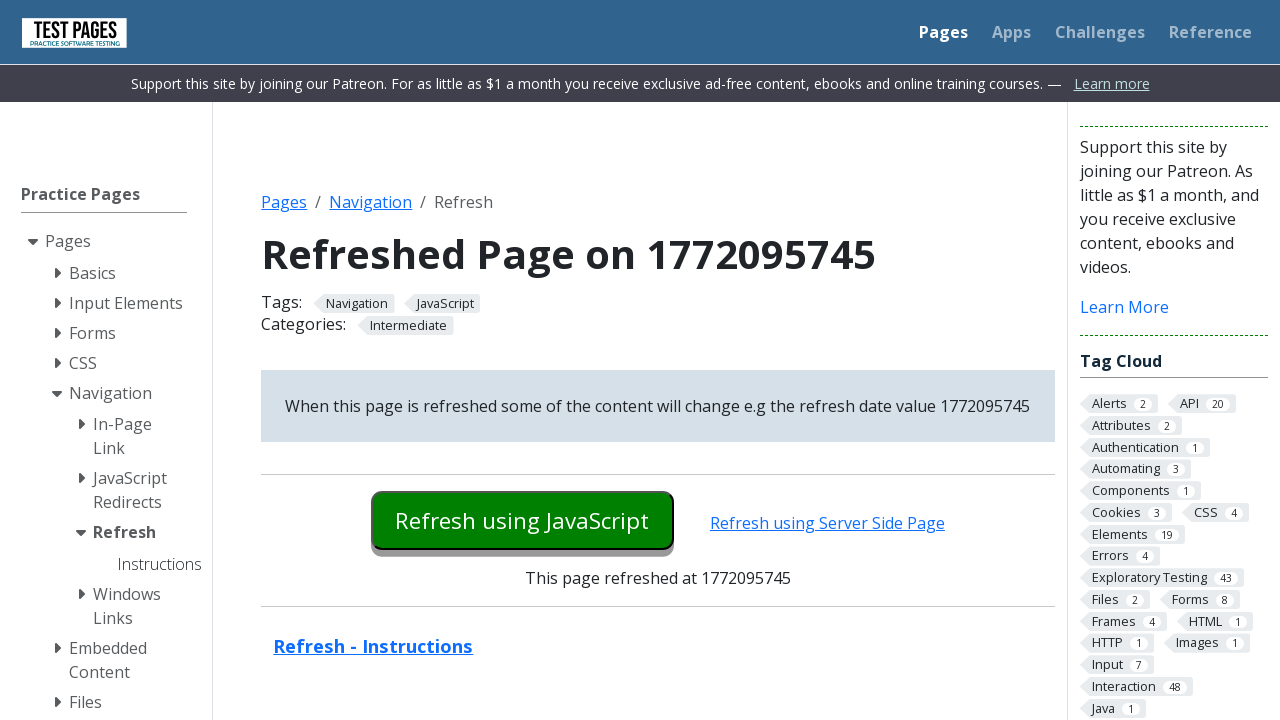

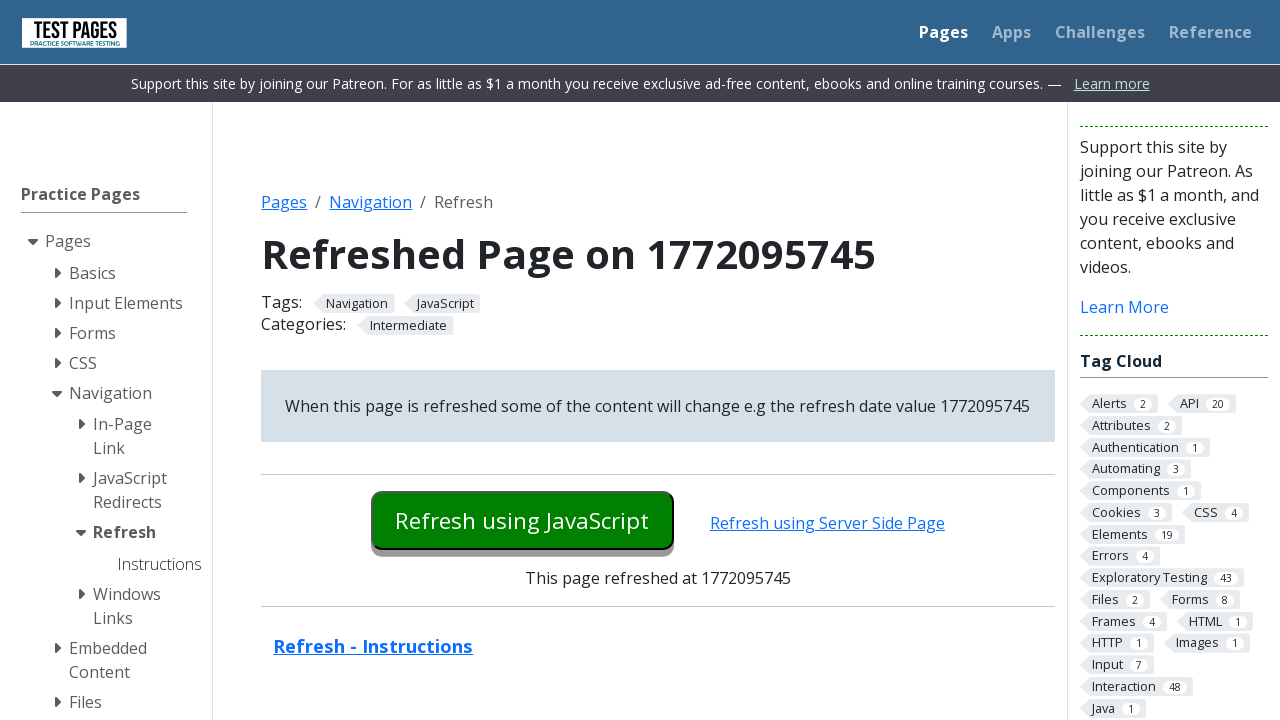